Tests shadow DOM interaction by navigating to a test page, clicking on DOM button, and filling form fields within both open and closed shadow DOMs

Starting URL: https://letcode.in/test

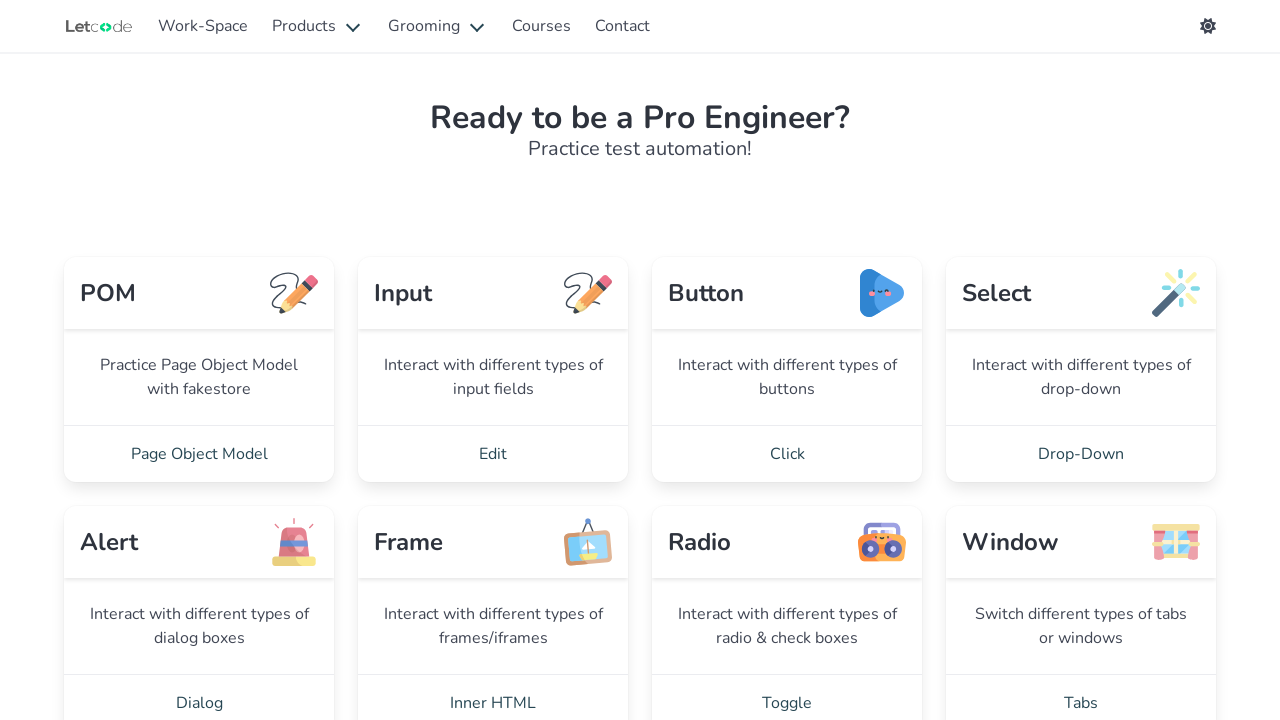

Clicked on DOM button to navigate to shadow DOM test page at (199, 360) on xpath=//a[normalize-space()='DOM']
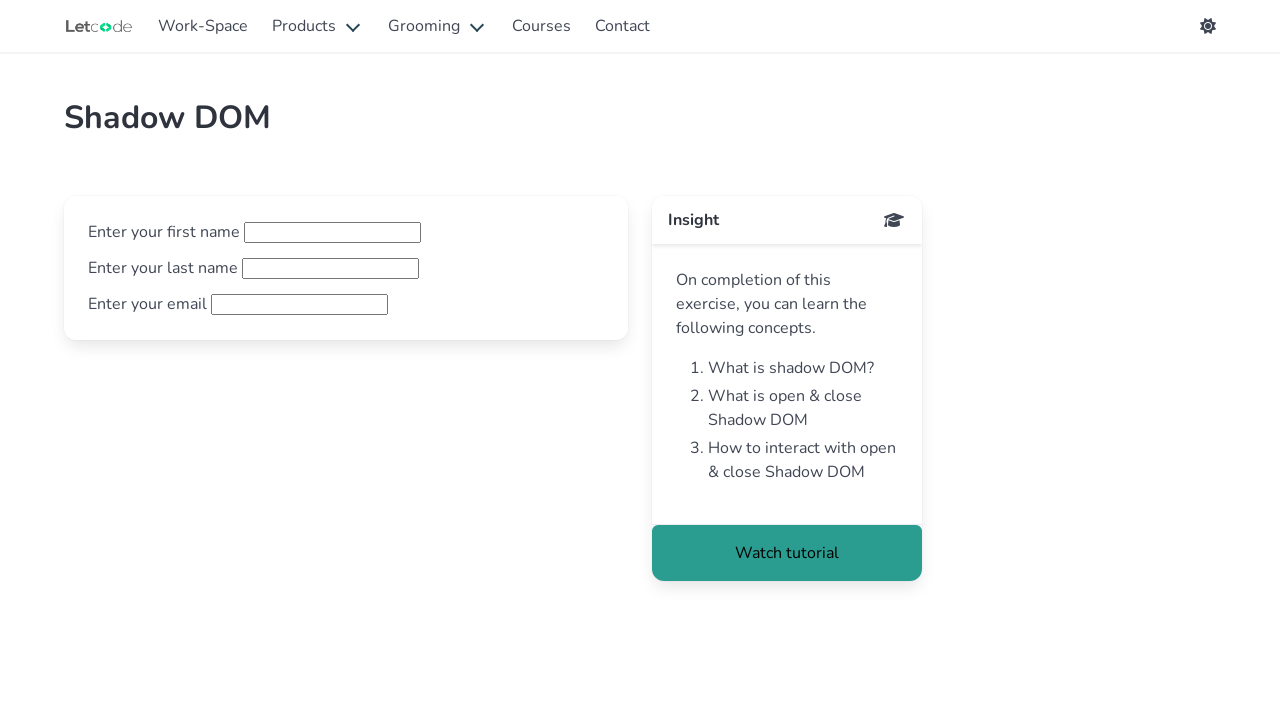

Waited for shadow DOM elements to load
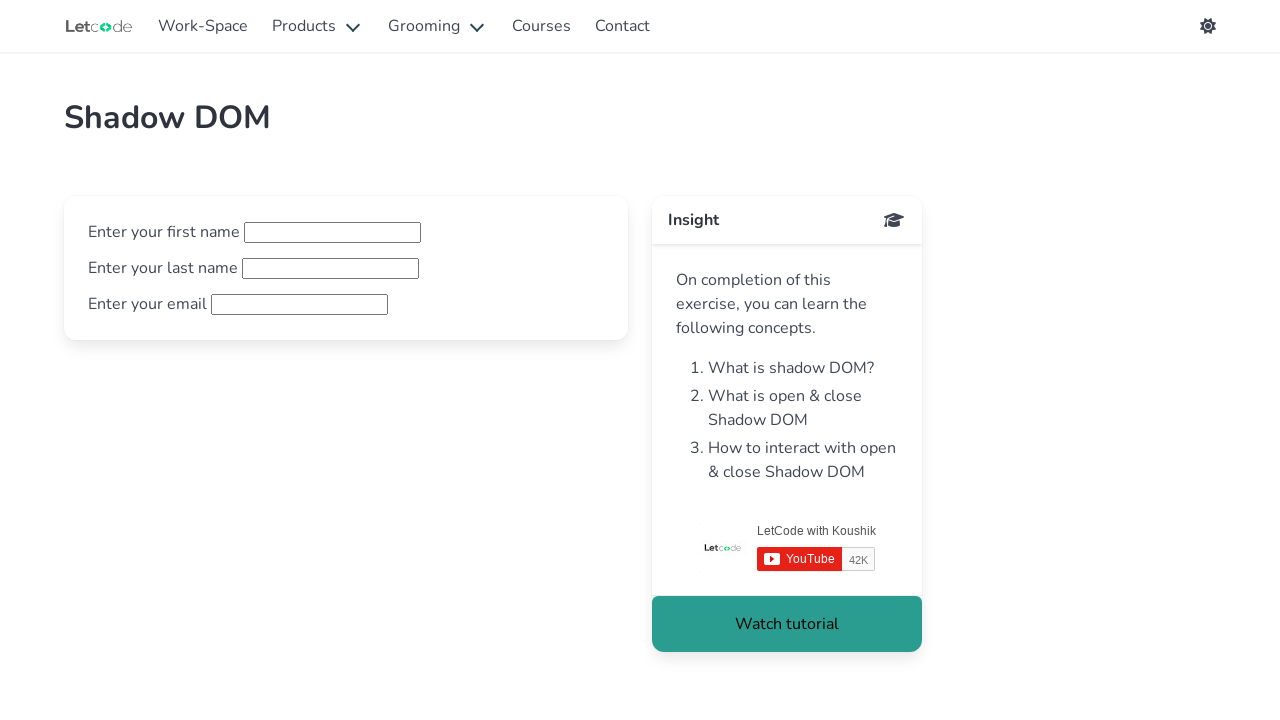

Filled first name field in open shadow DOM with 'ARSHAD'
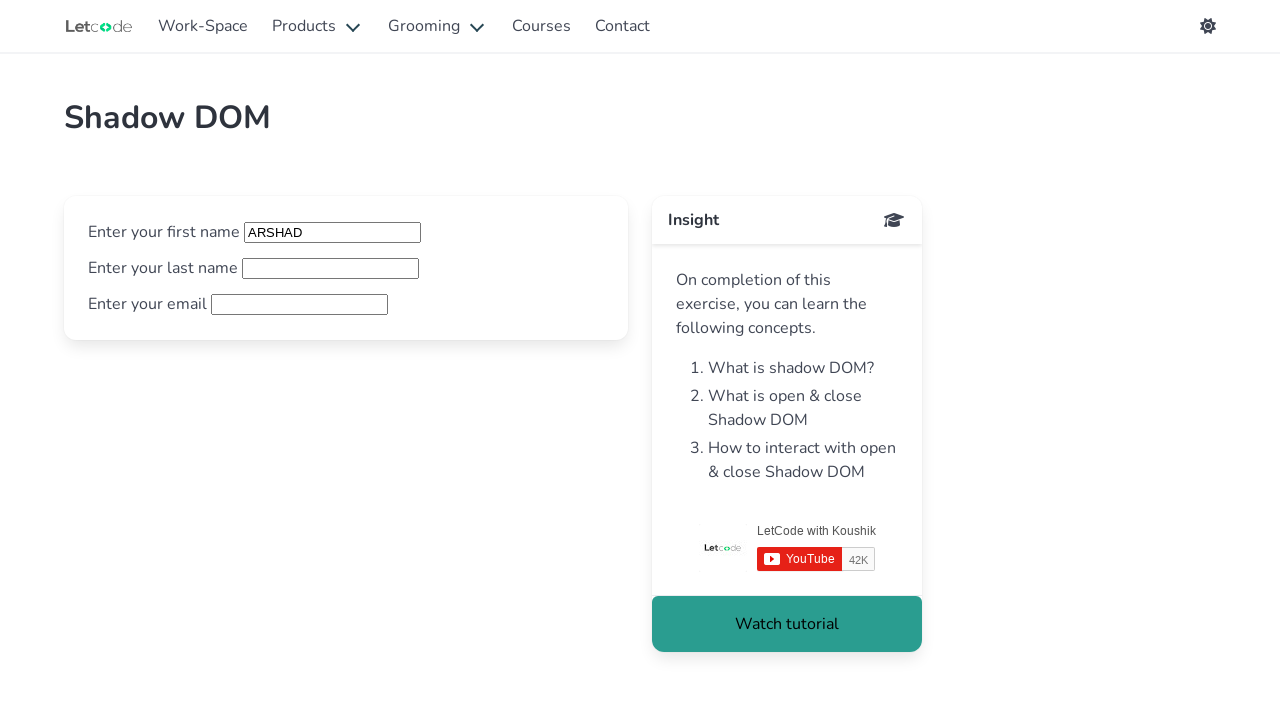

Filled last name field in closed shadow DOM with 'Arsh'
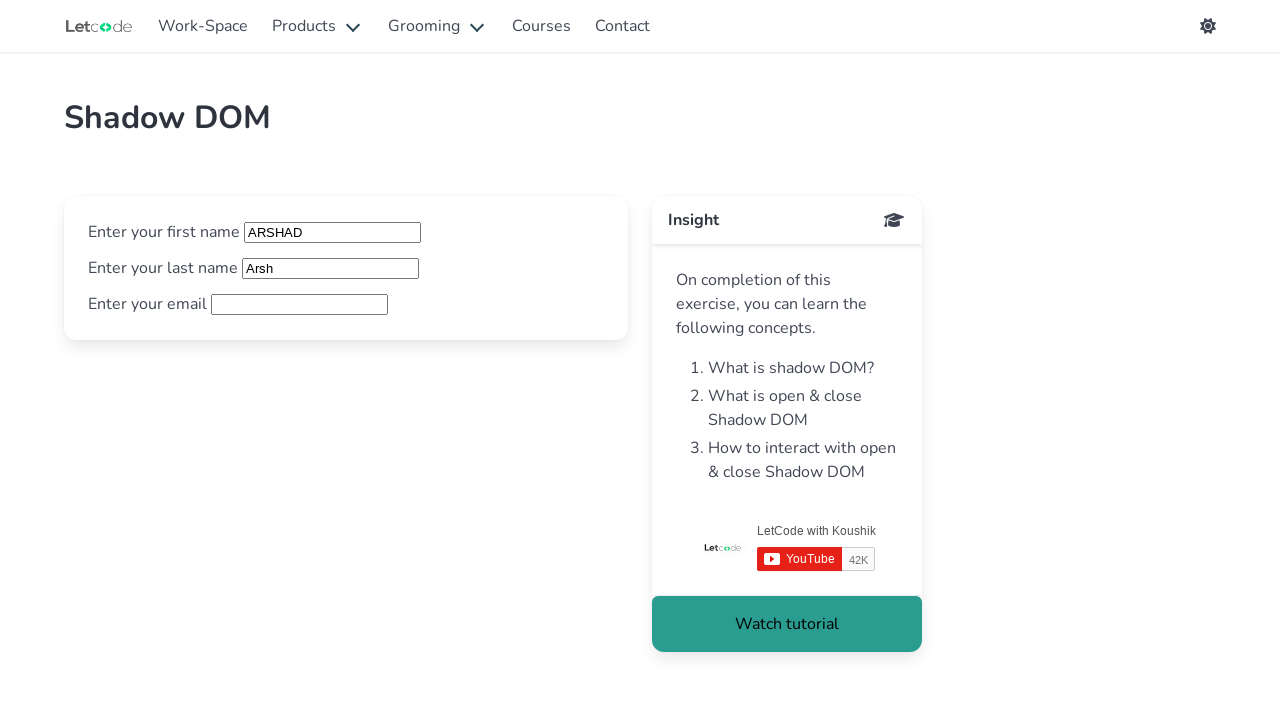

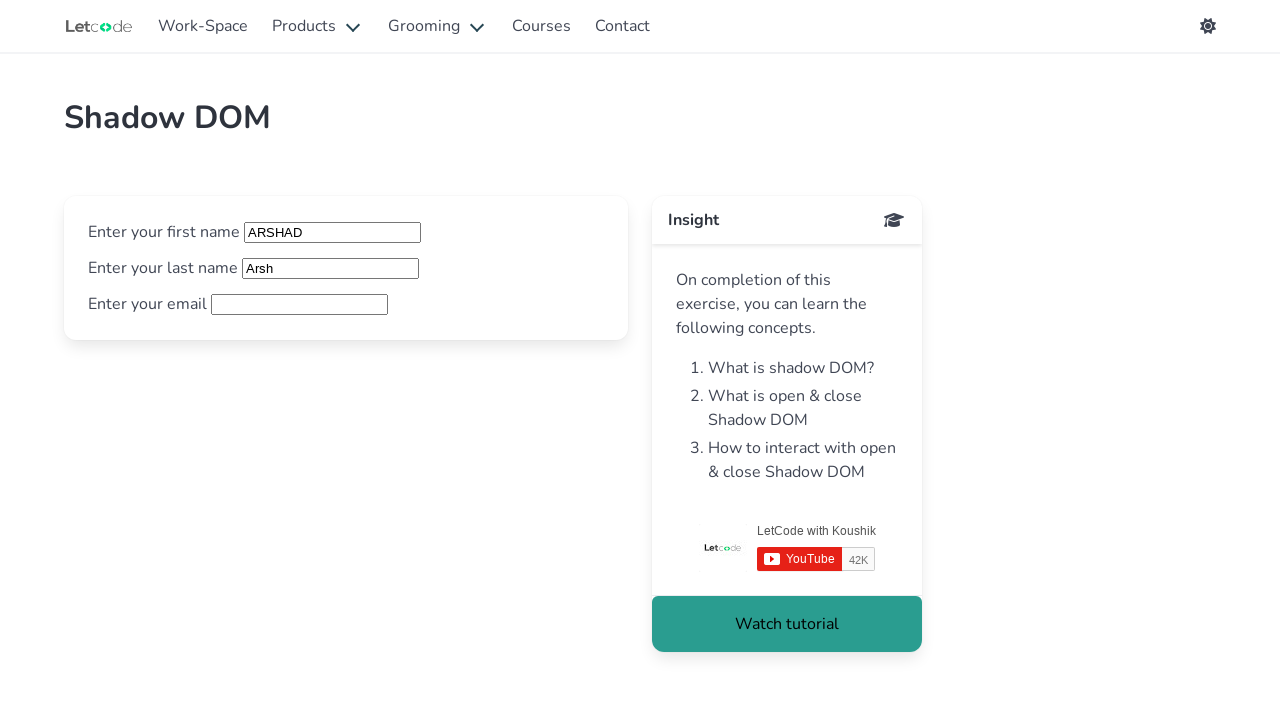